Tests dynamic controls functionality by toggling a checkbox visibility - clicking a button to remove the checkbox, waiting for it to disappear, clicking again to restore it, and then selecting the checkbox.

Starting URL: https://training-support.net/webelements/dynamic-controls

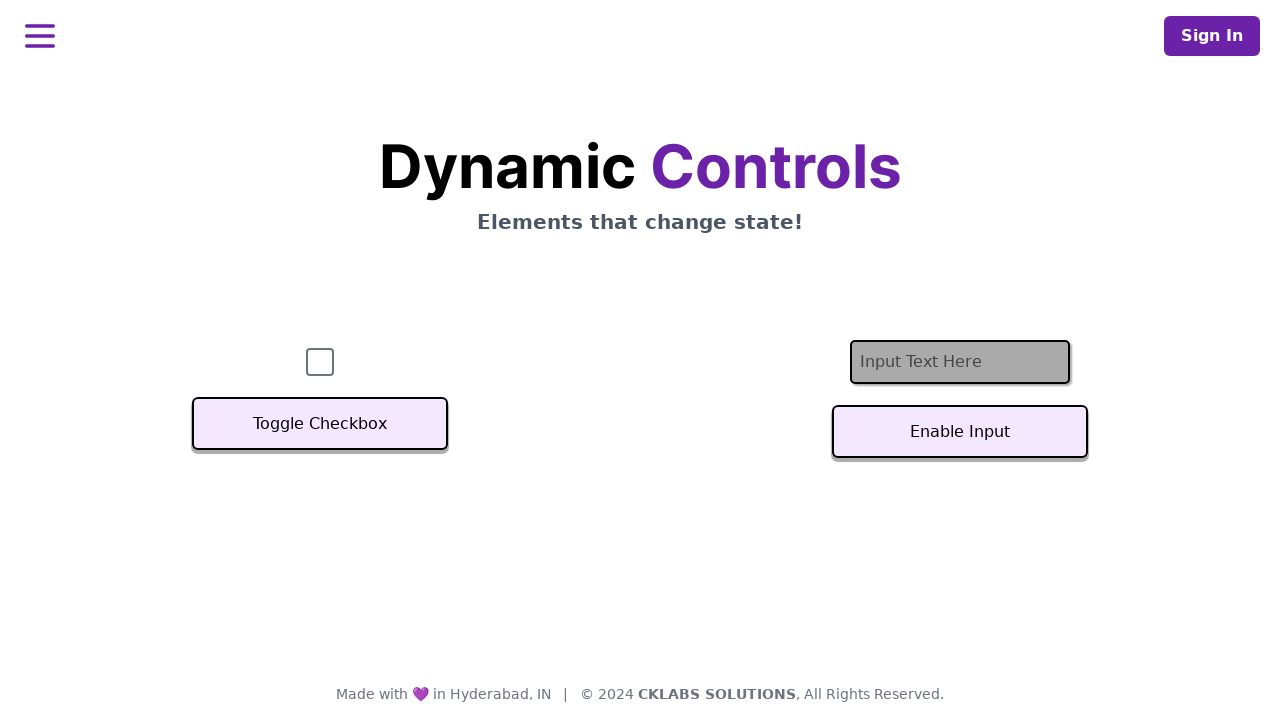

Clicked toggle button to remove the checkbox at (320, 424) on button.svelte-sfj3o4
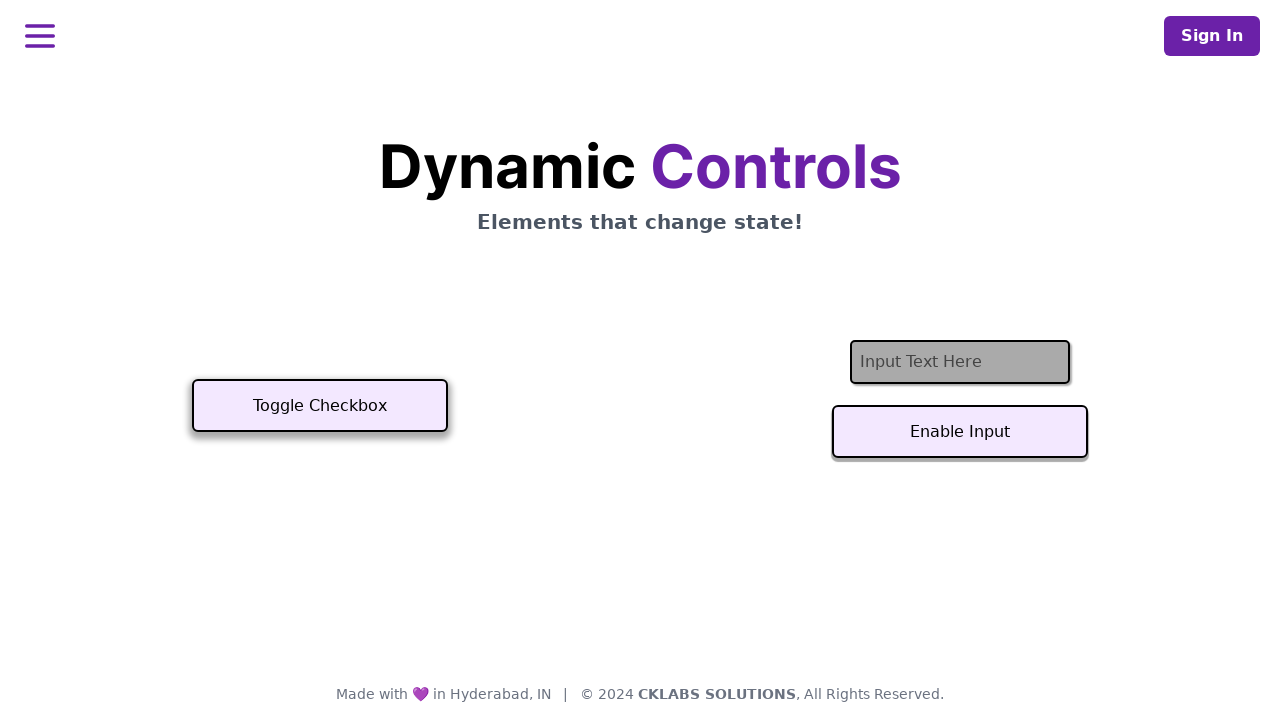

Checkbox disappeared as expected
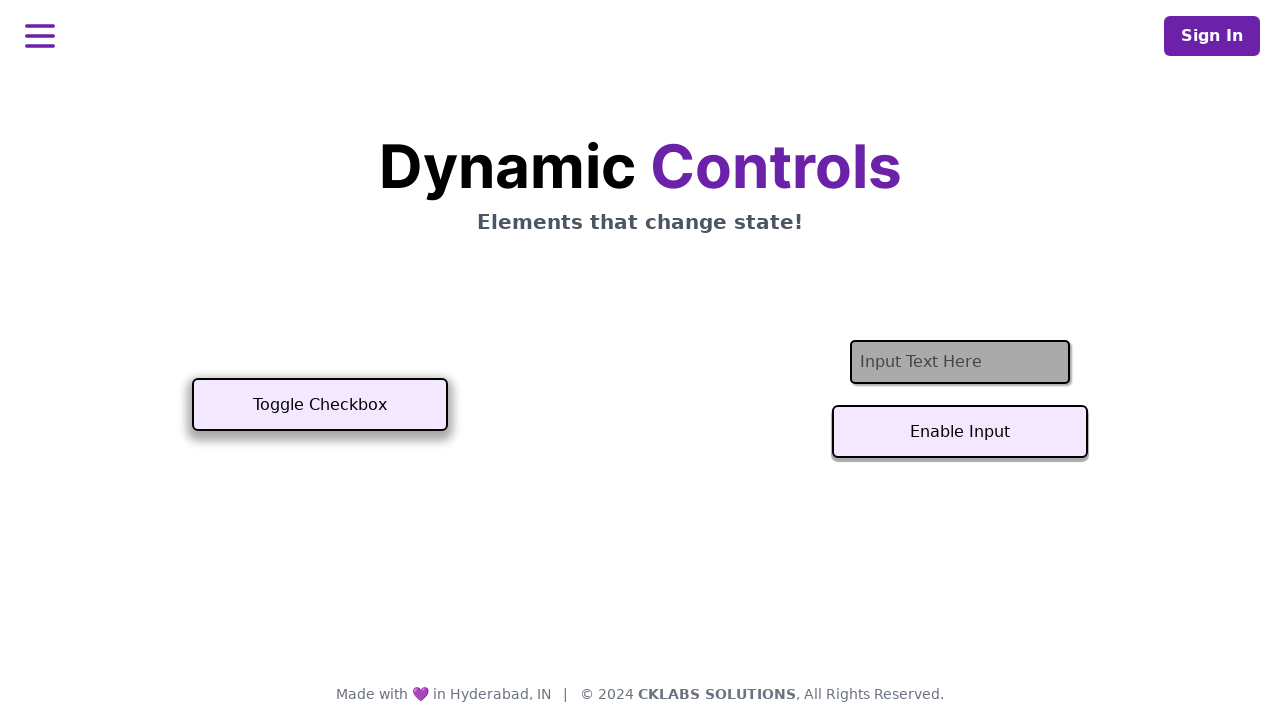

Clicked toggle button again to restore the checkbox at (320, 405) on button.svelte-sfj3o4
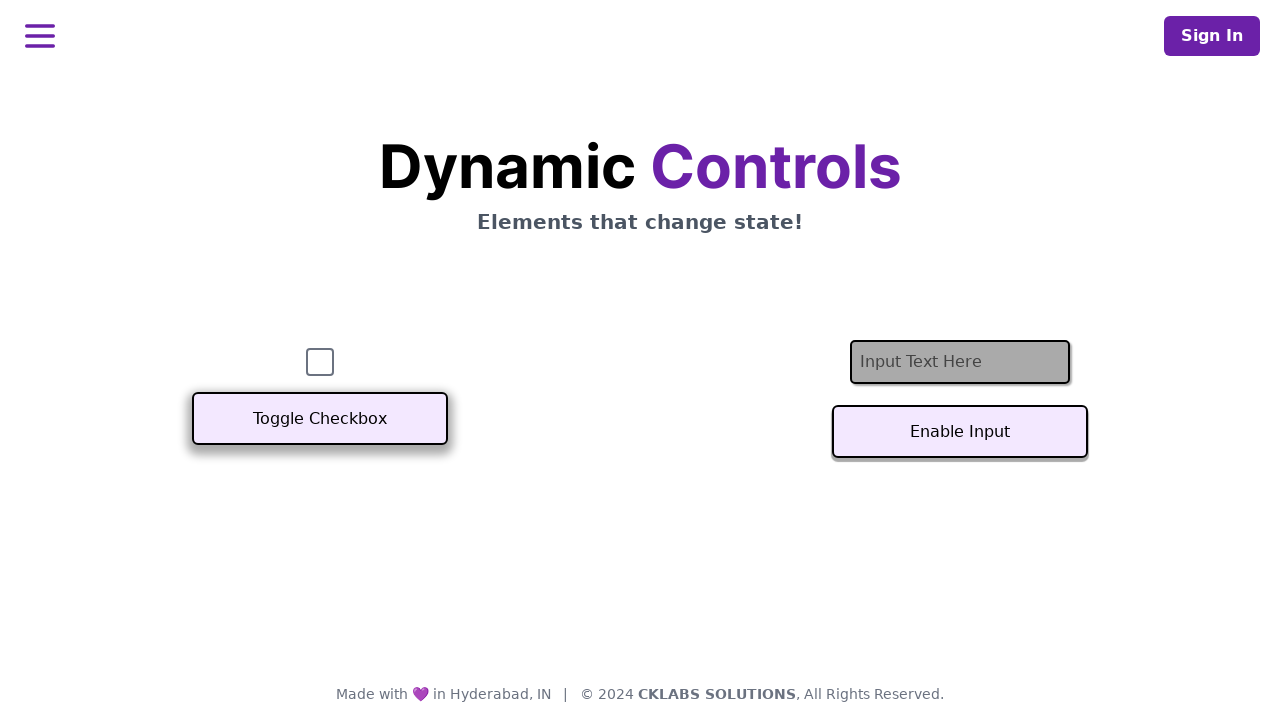

Checkbox appeared again as expected
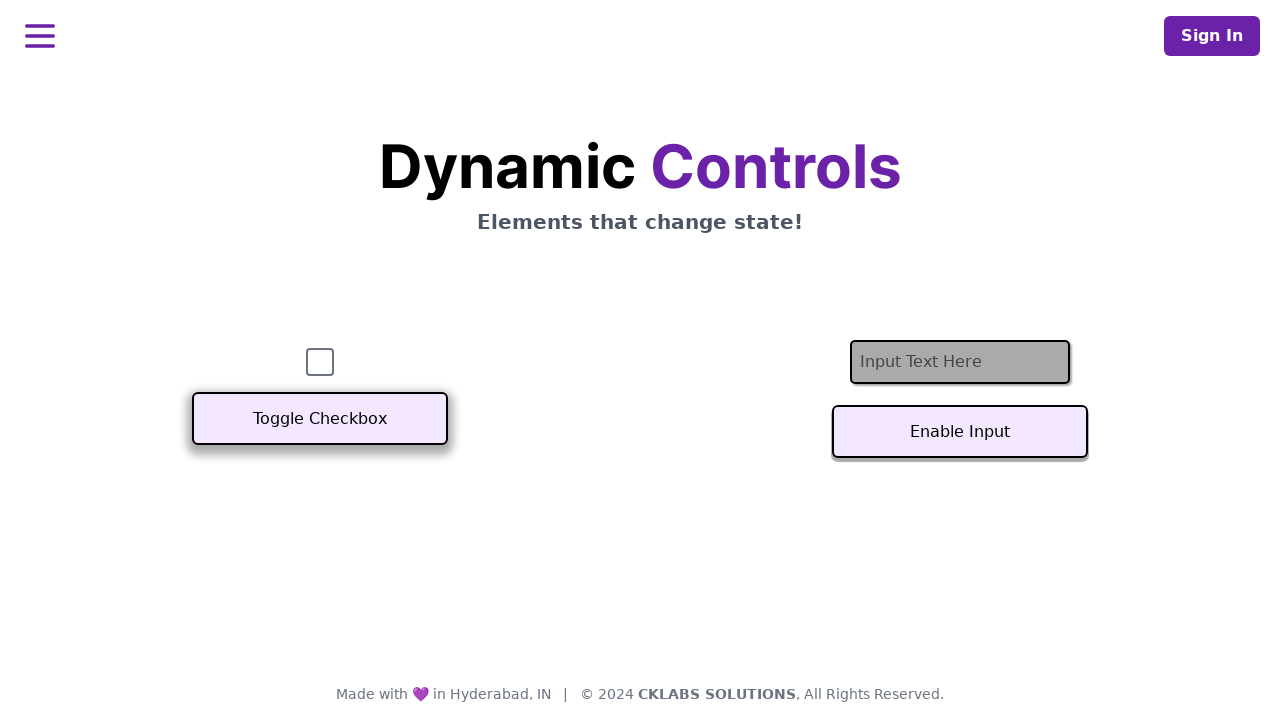

Clicked checkbox to select it at (320, 362) on #checkbox
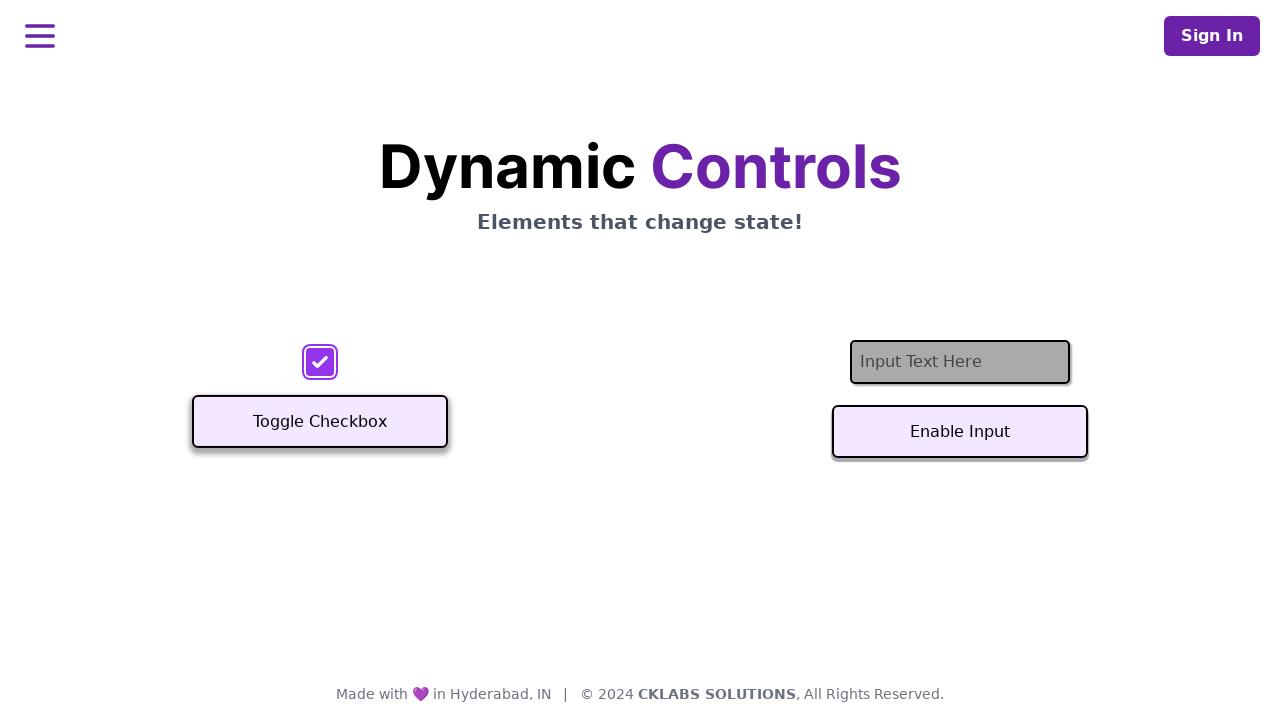

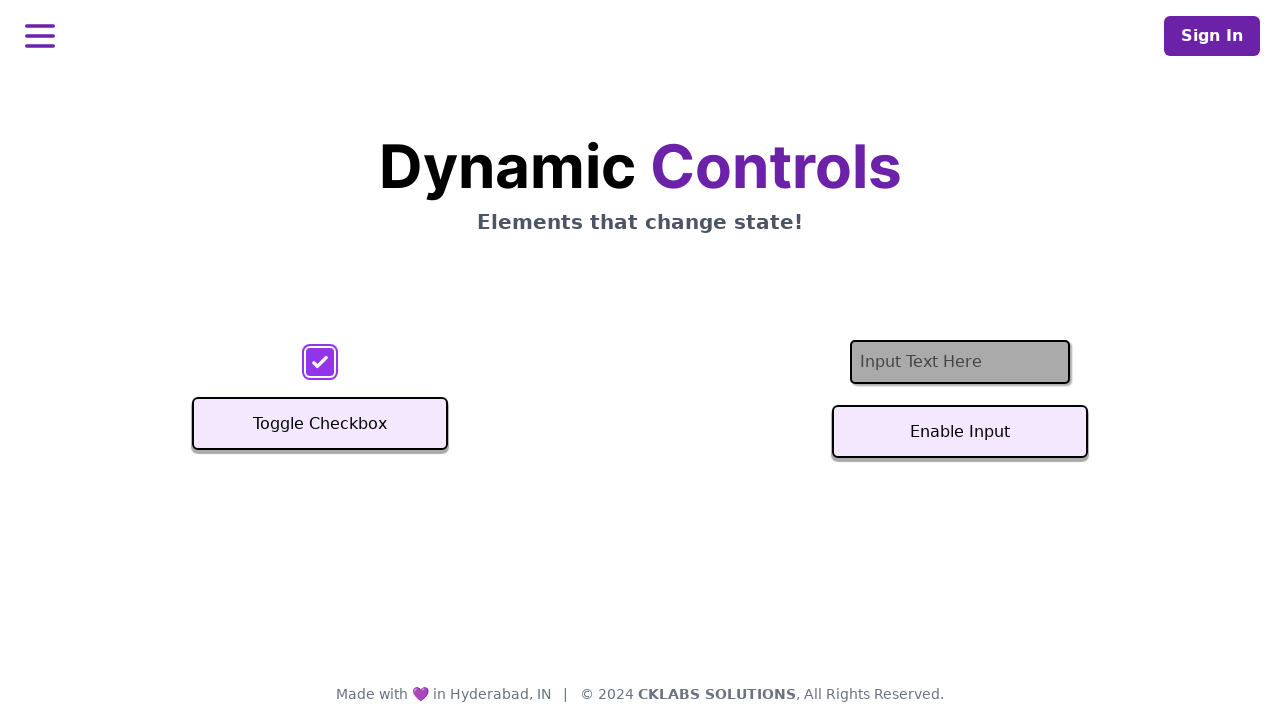